Tests basic form interactions on a training ground page by entering text into an input field and clicking a button

Starting URL: https://techstepacademy.com/training-ground

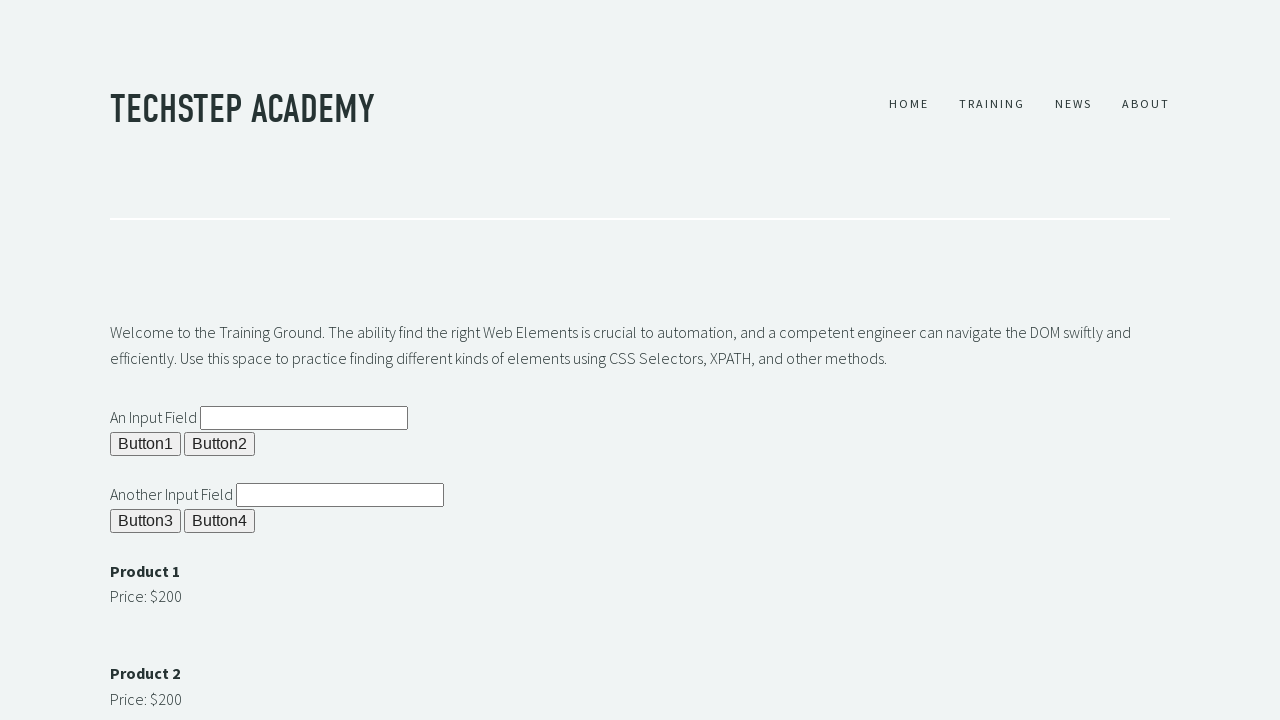

Filled input field with 'Test text' on input[id='ipt2']
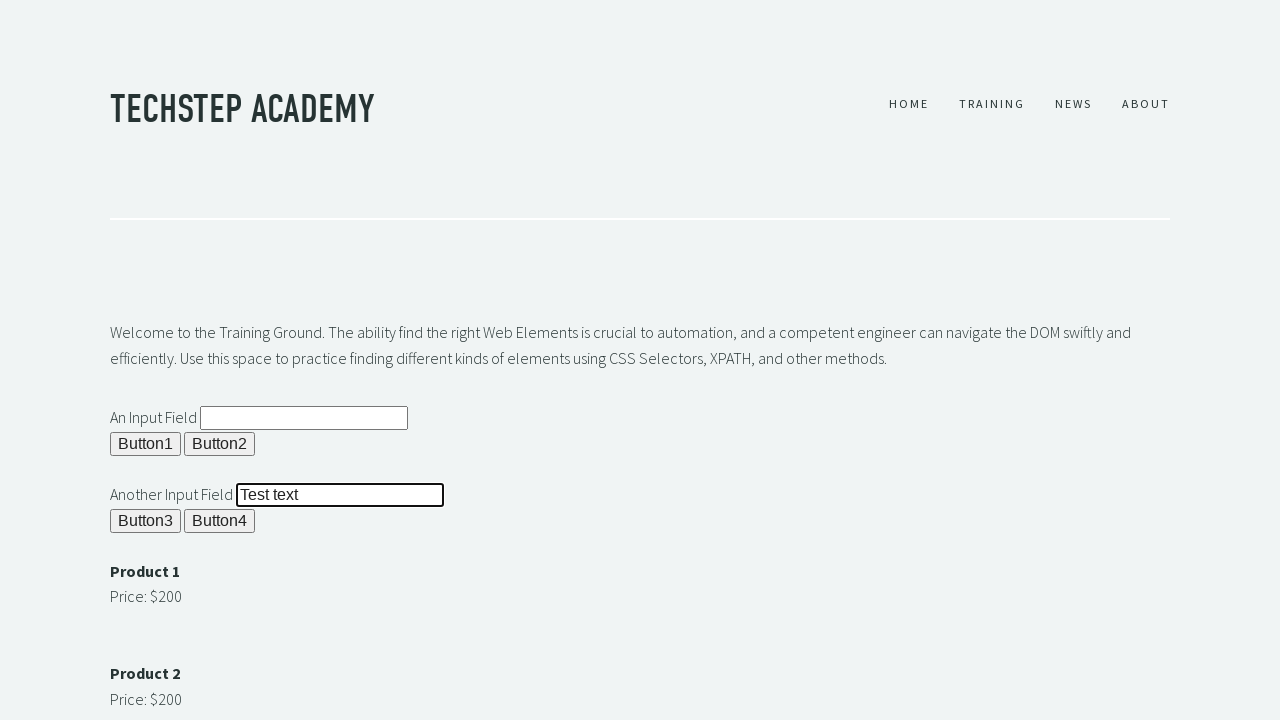

Clicked button 4 at (220, 521) on xpath=//button[@id='b4']
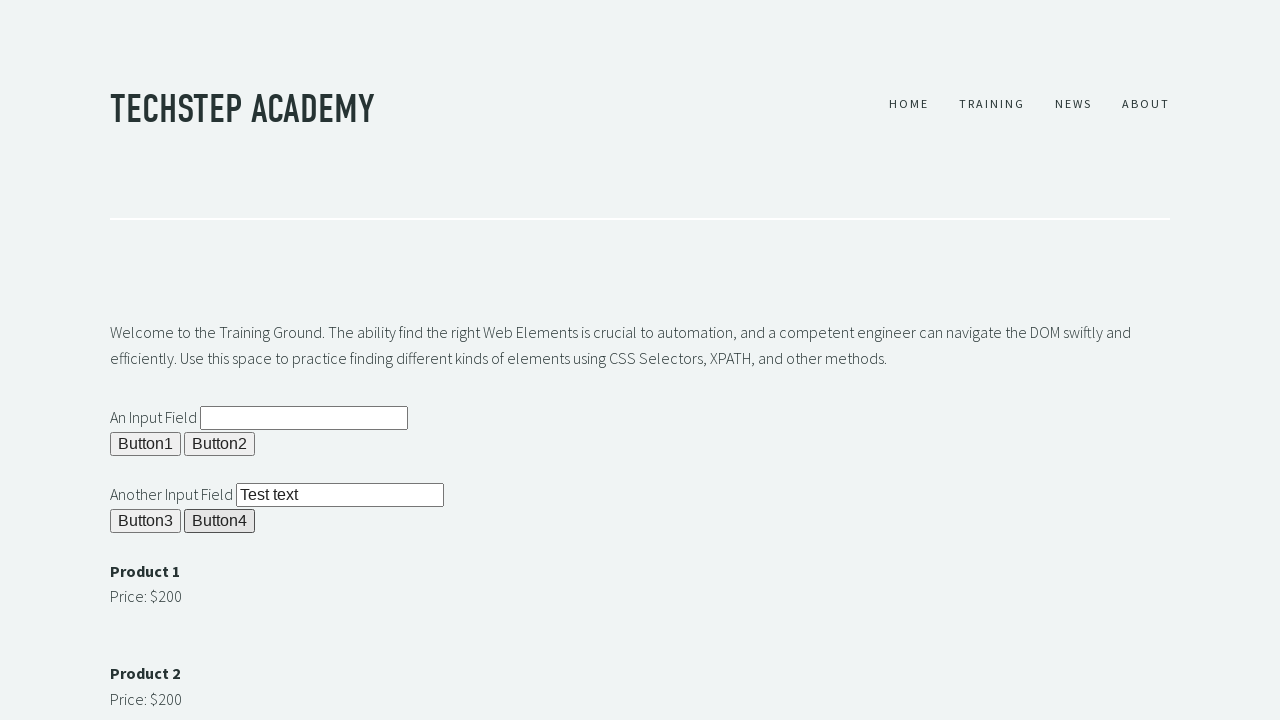

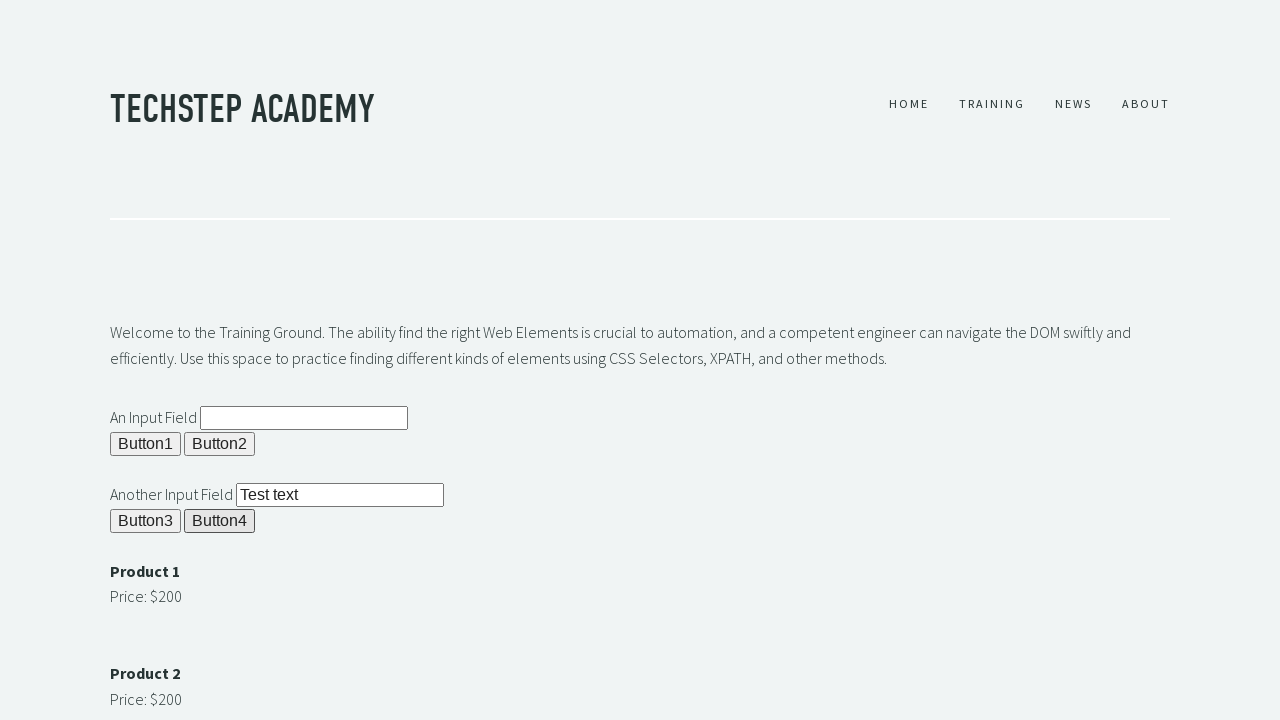